Tests the ParaBank registration form by filling out all required fields and submitting the registration

Starting URL: https://parabank.parasoft.com/parabank/register.htm

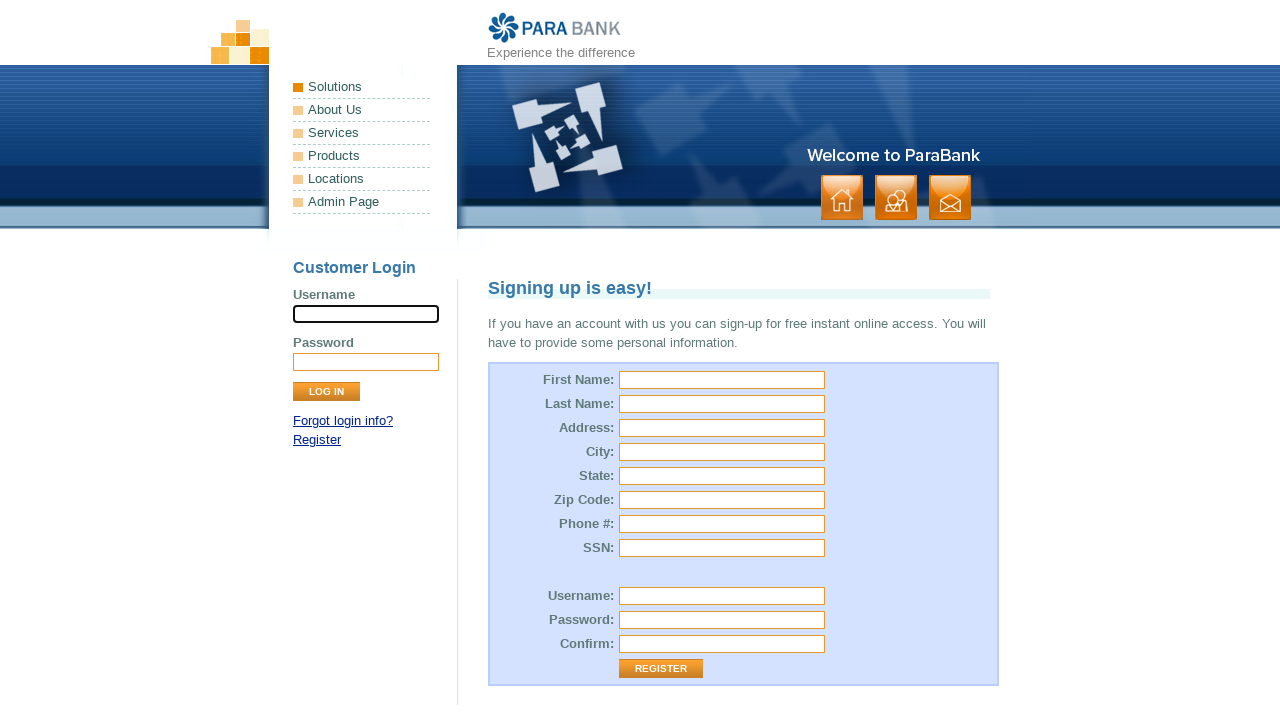

Filled first name field with 'Ali' on #customer\.firstName
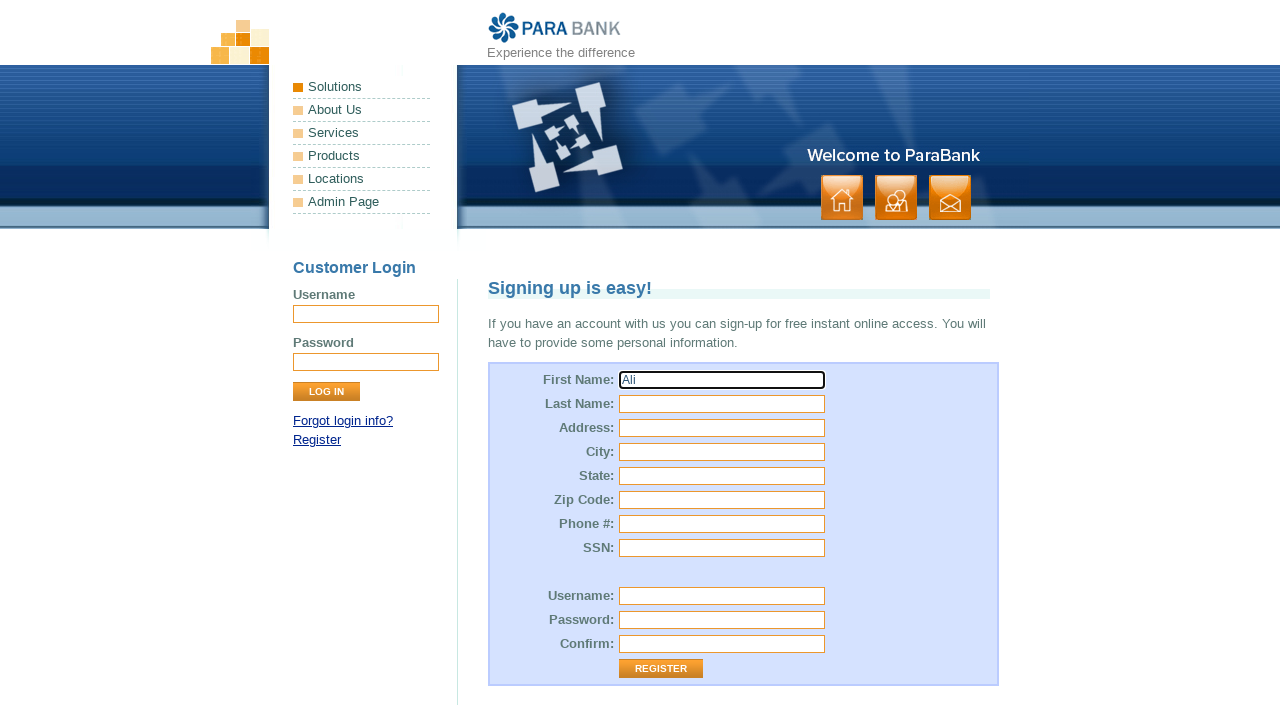

Filled last name field with 'Ababua' on #customer\.lastName
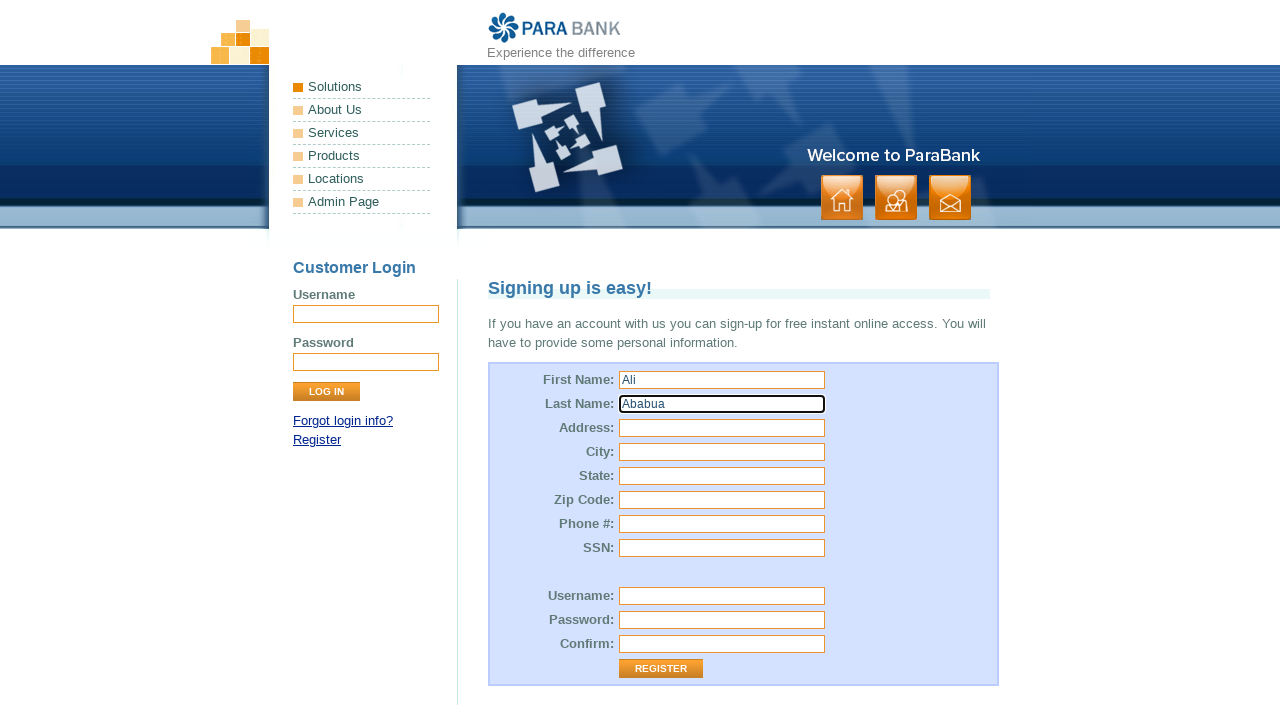

Filled street address field with 'Palace street' on input[name='customer.address.street']
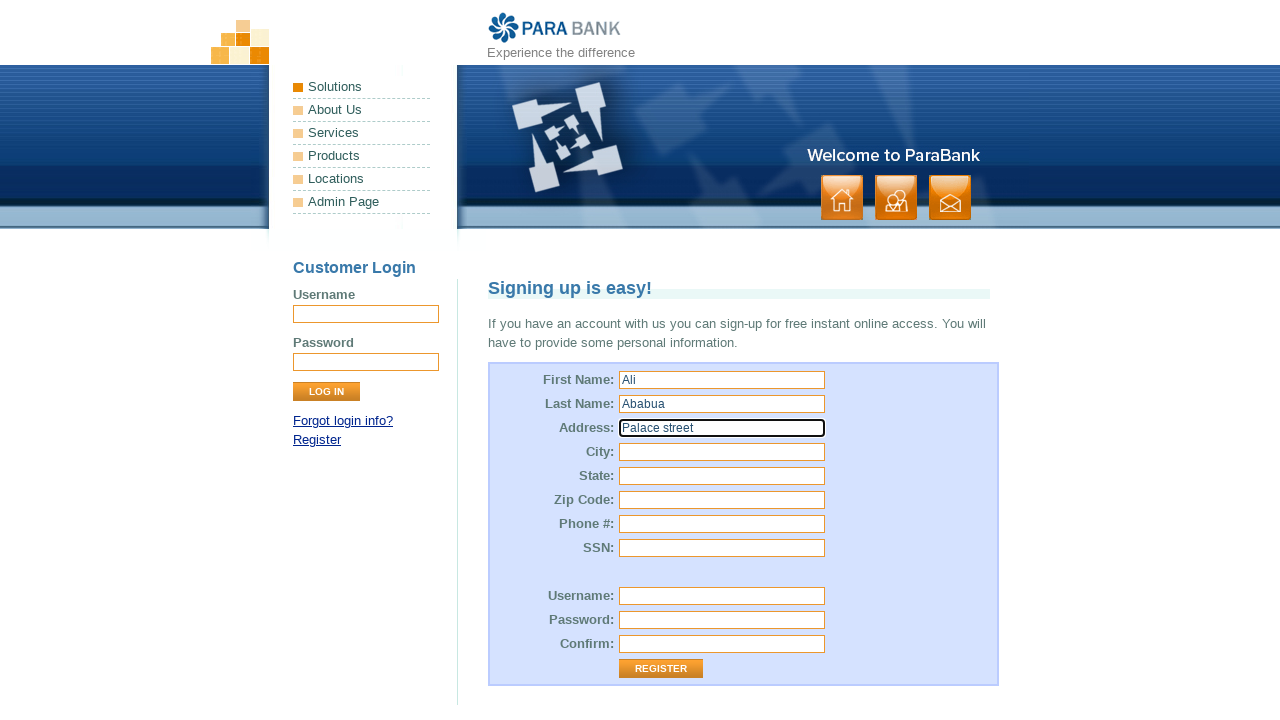

Filled city field with 'Agraba City' on #customer\.address\.city
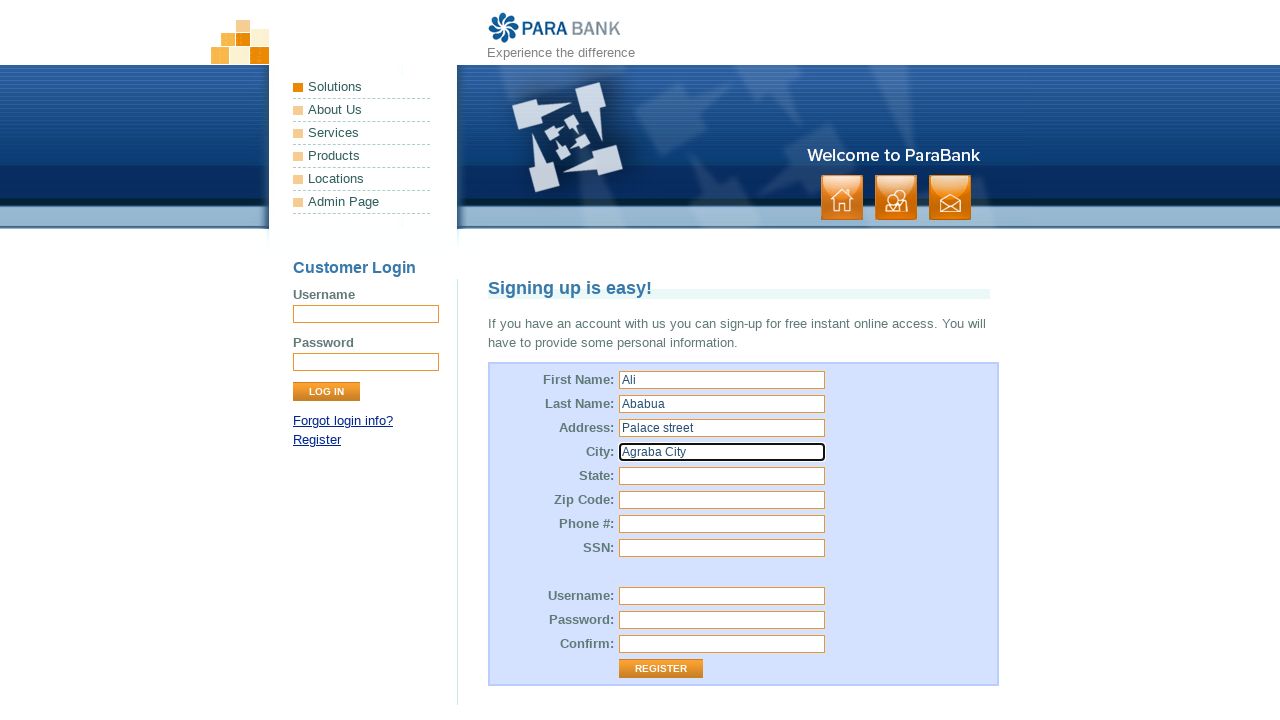

Filled state field with 'Padishah state' on input[name='customer.address.state']
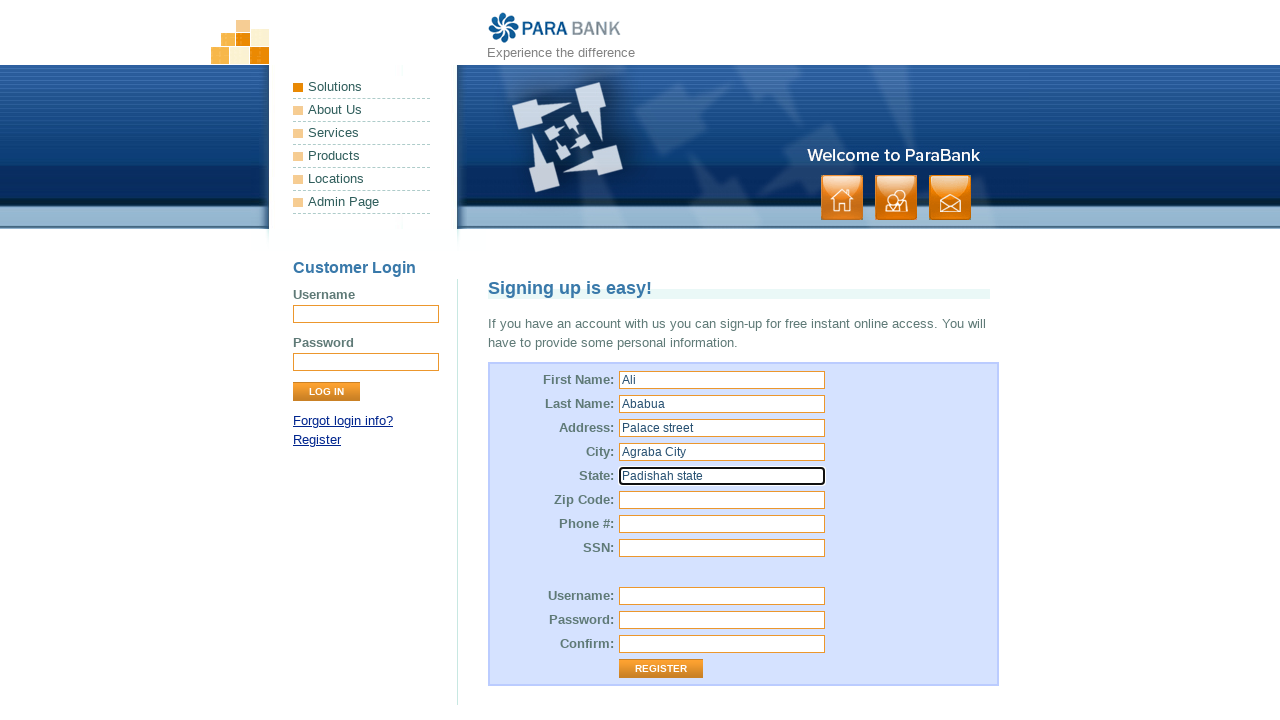

Filled zip code field with '12345' on #customer\.address\.zipCode
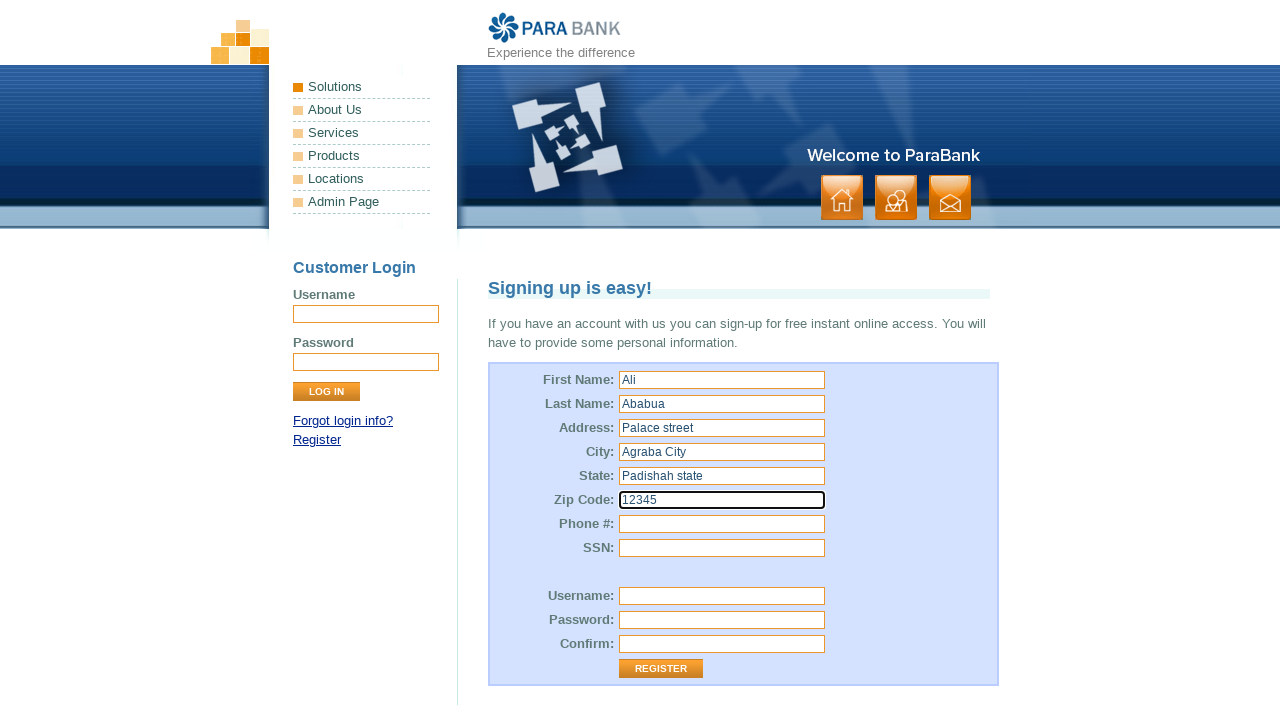

Filled phone number field with 'Lamp, connect me to Gynie' on #customer\.phoneNumber
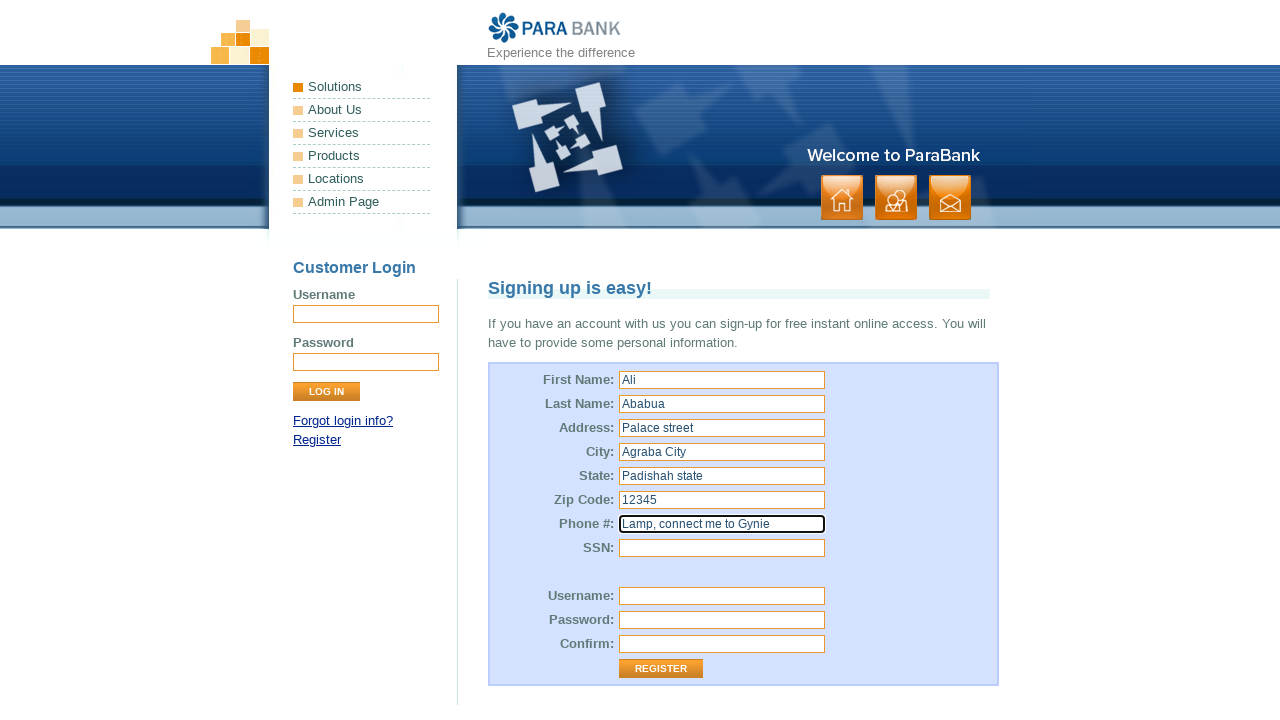

Filled SSN field with '54321' on input[name='customer.ssn']
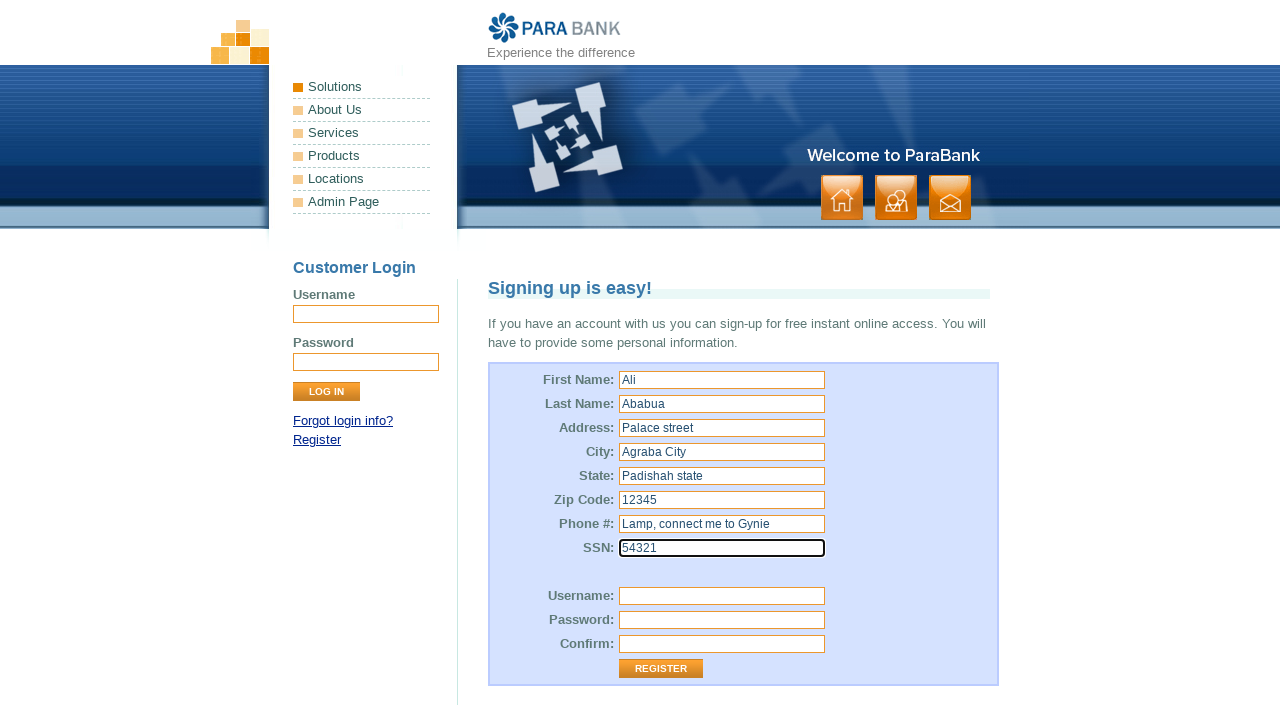

Filled username field with 'Aladdin' on #customer\.username
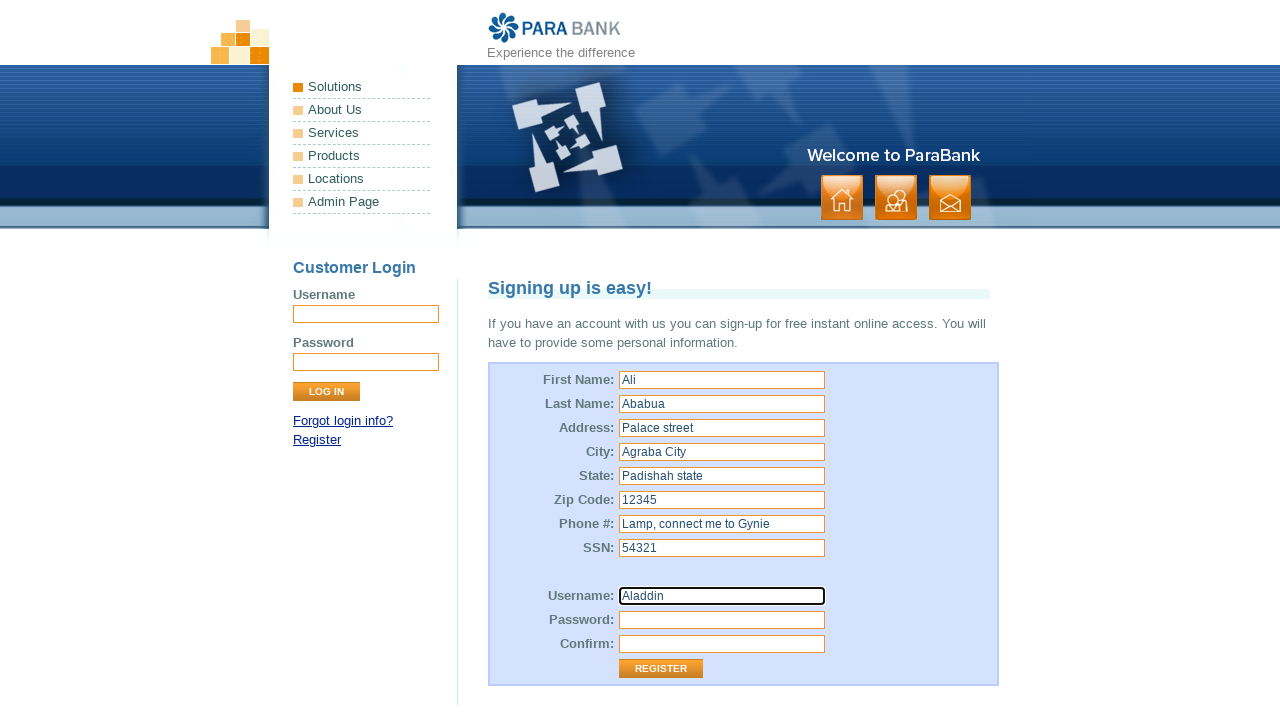

Filled password field with 'Abu' on input[name='customer.password']
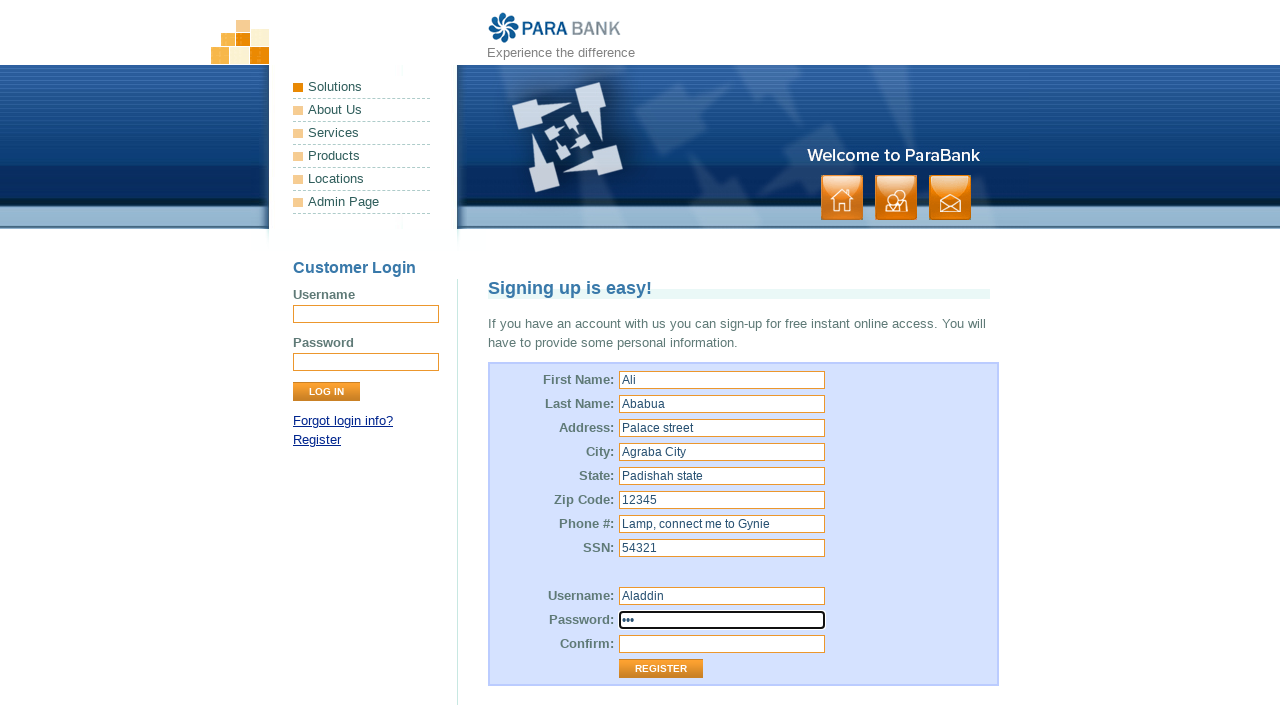

Filled repeated password field with 'Abu' on input[name='repeatedPassword']
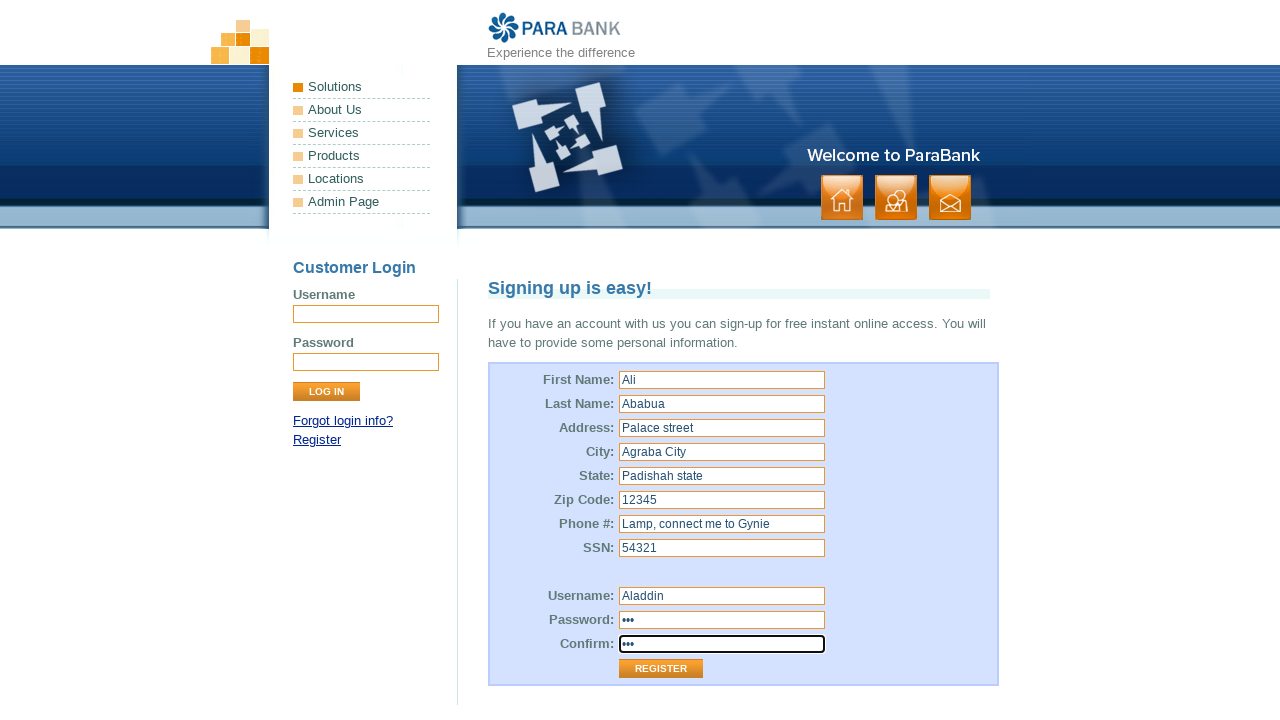

Clicked Register button to submit the form at (317, 440) on text=Register
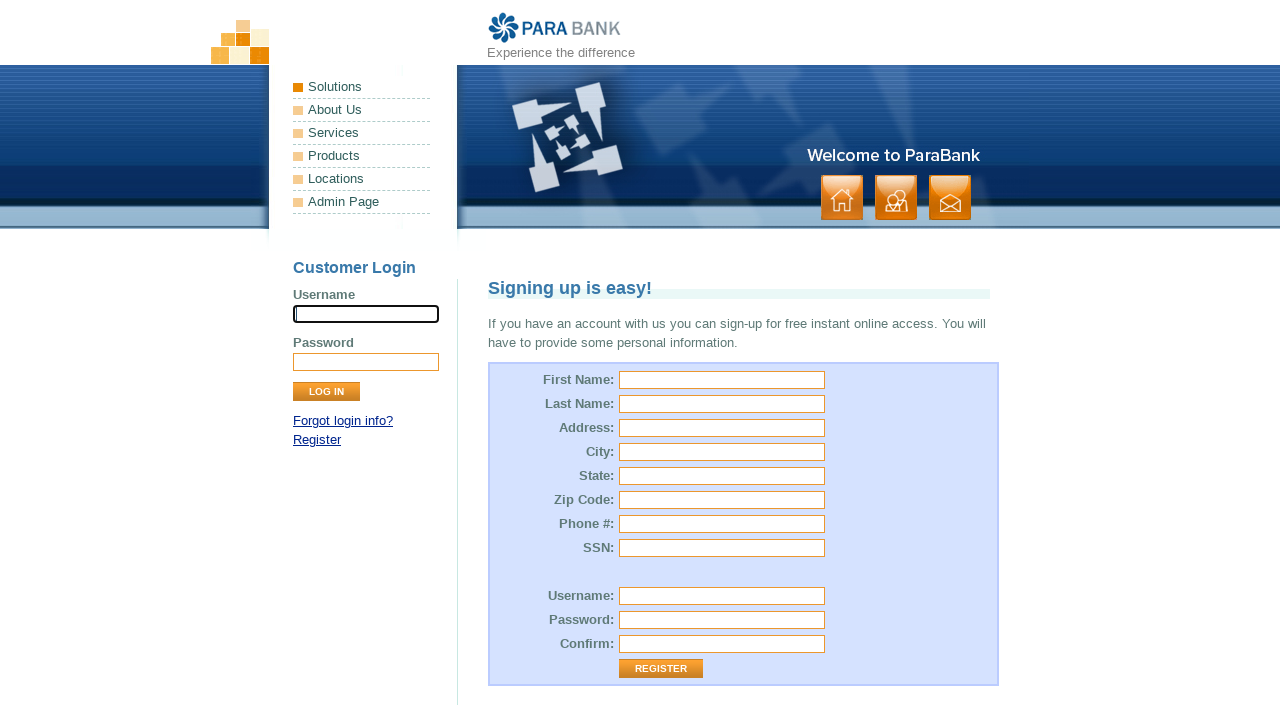

Waited 2 seconds for registration to complete
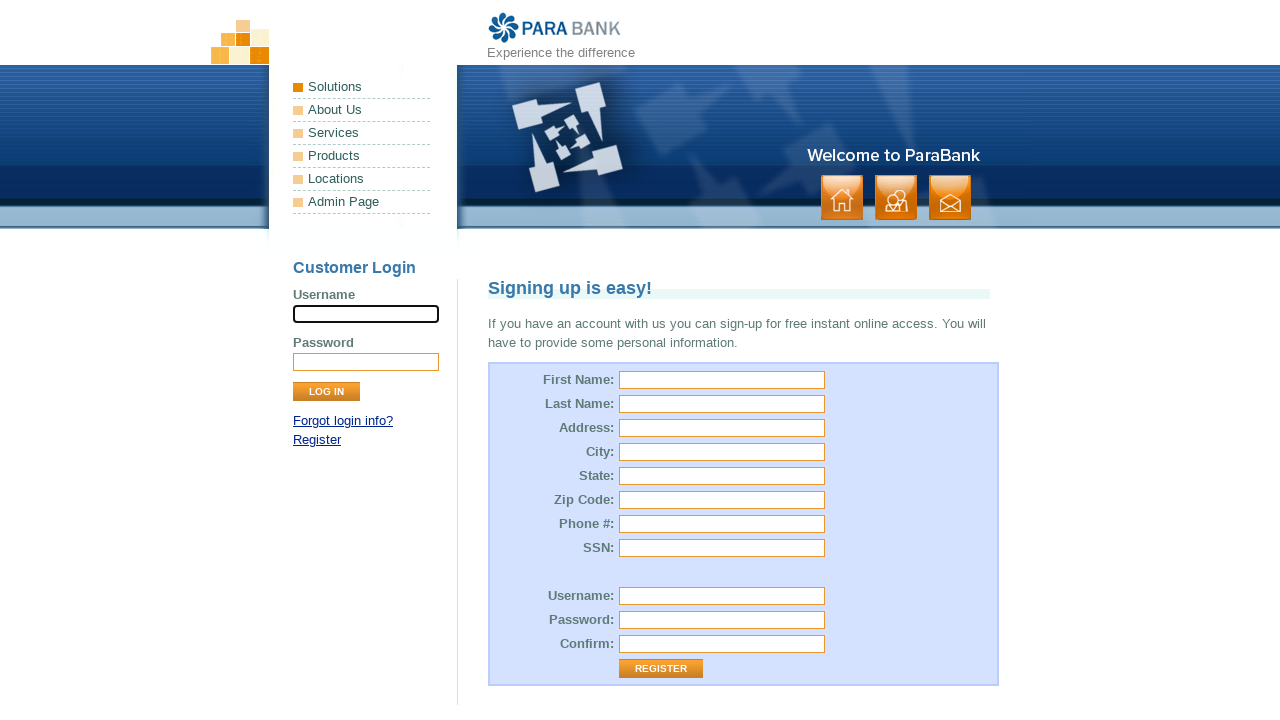

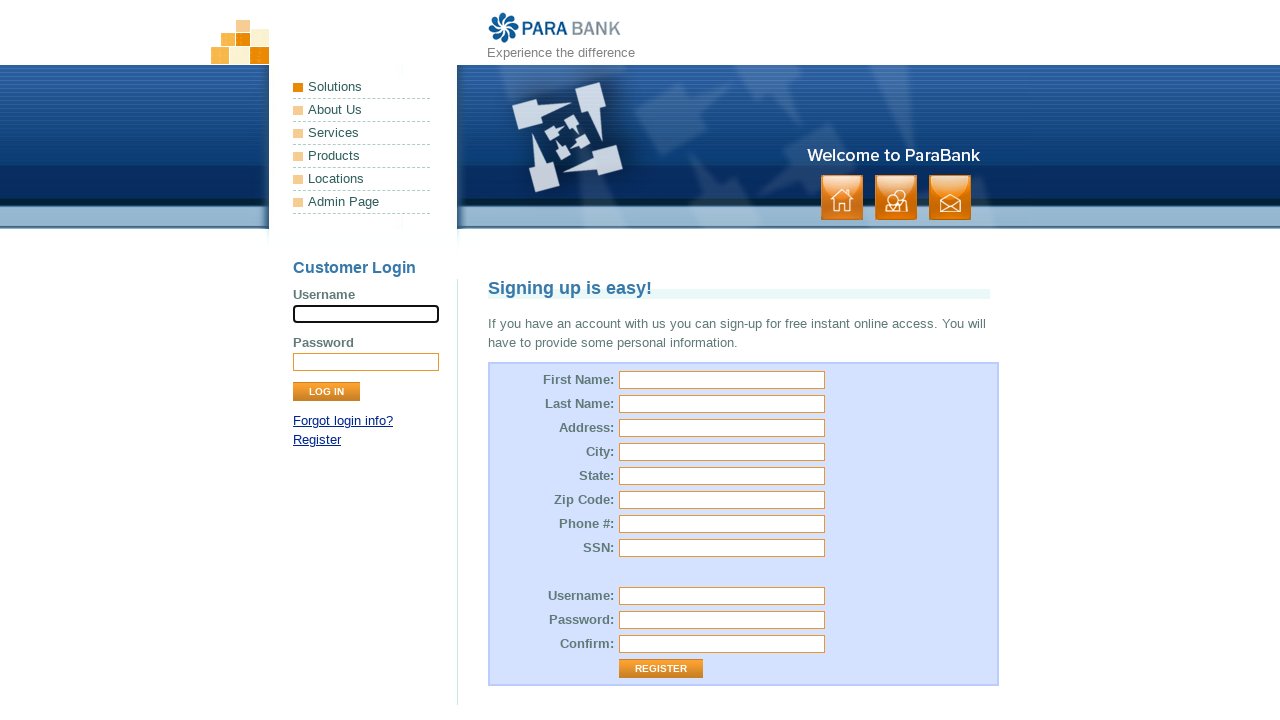